Tests A/B testing opt-out by adding the opt-out cookie before navigating to the A/B test page, then verifying the page shows "No A/B Test".

Starting URL: http://the-internet.herokuapp.com

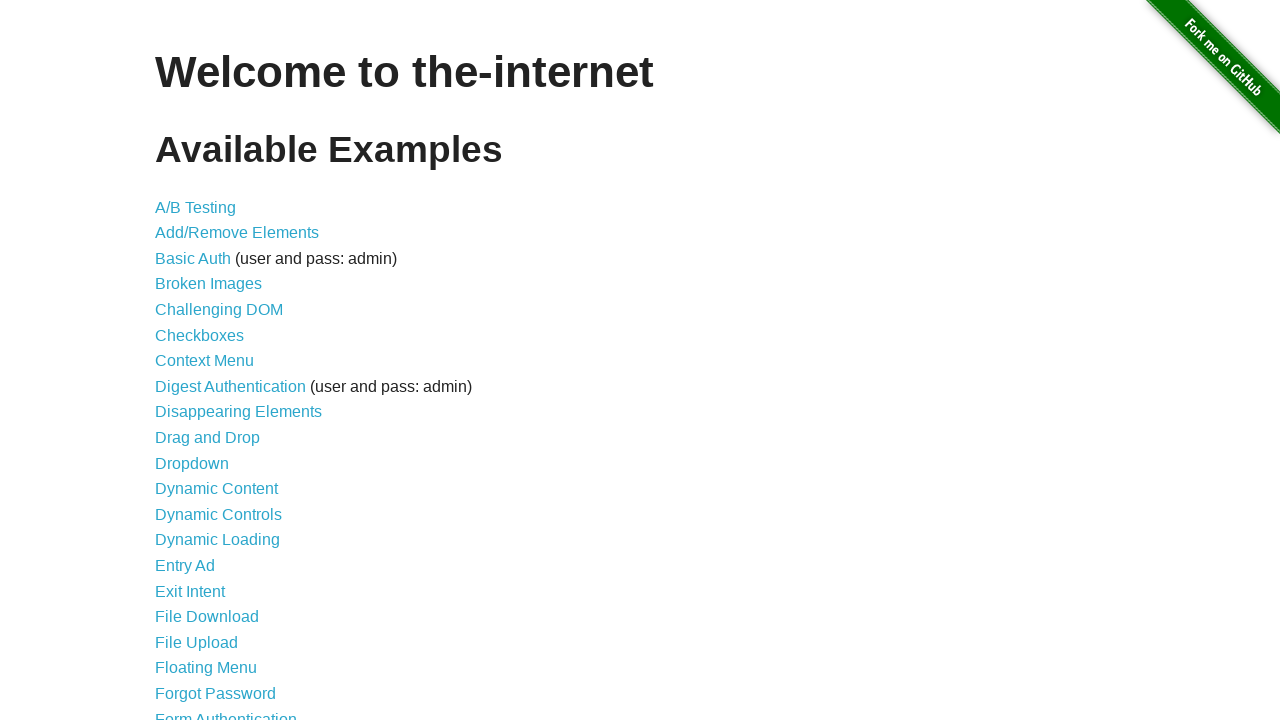

Added optimizelyOptOut cookie to opt out of A/B test
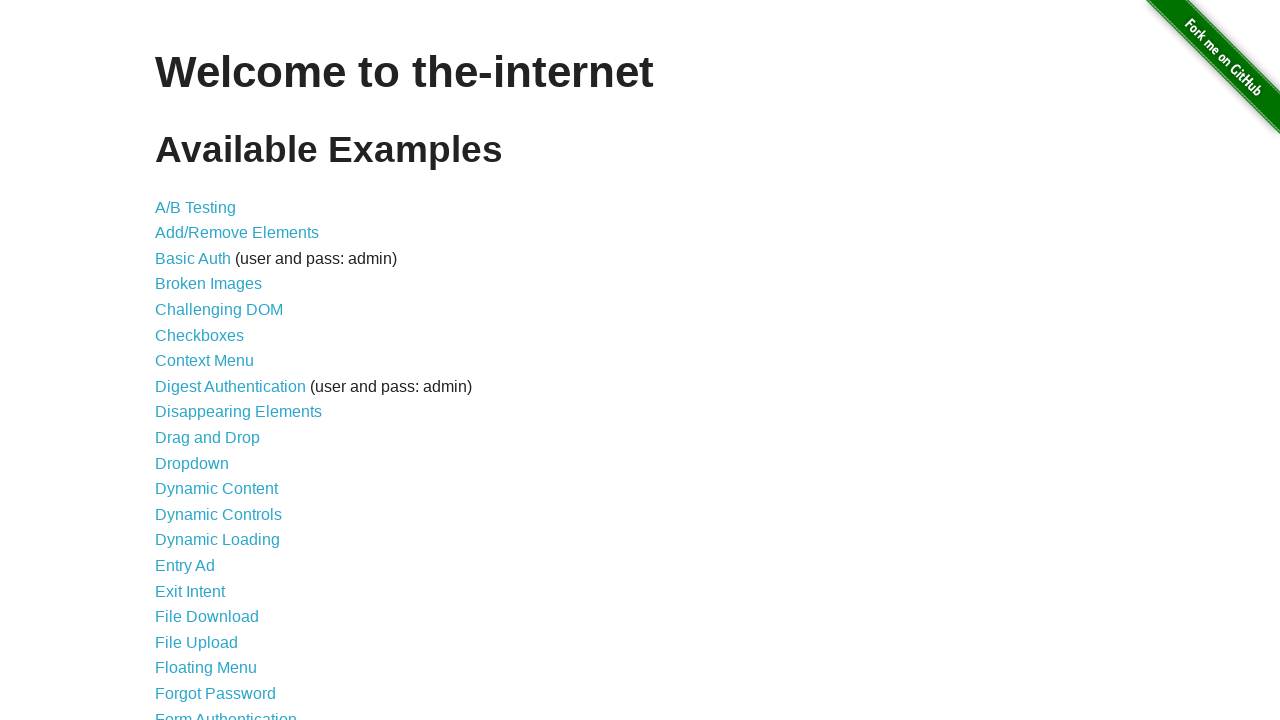

Navigated to A/B test page
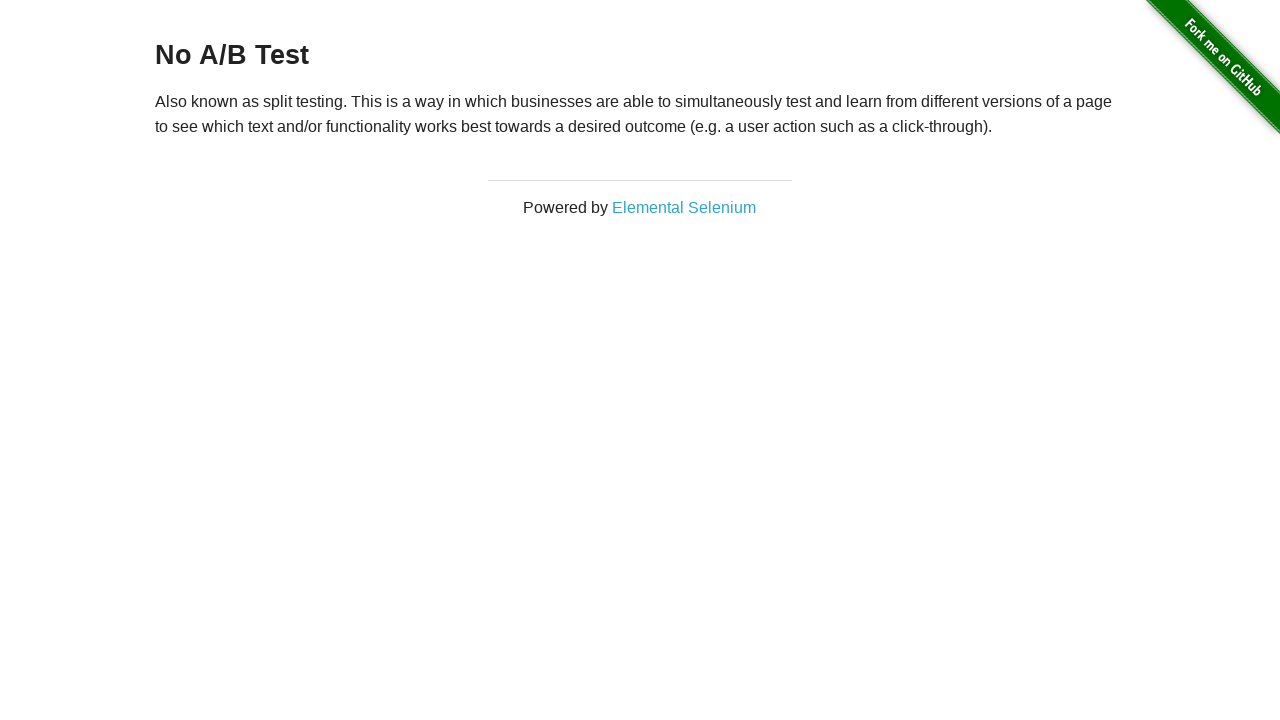

Retrieved heading text: 'No A/B Test'
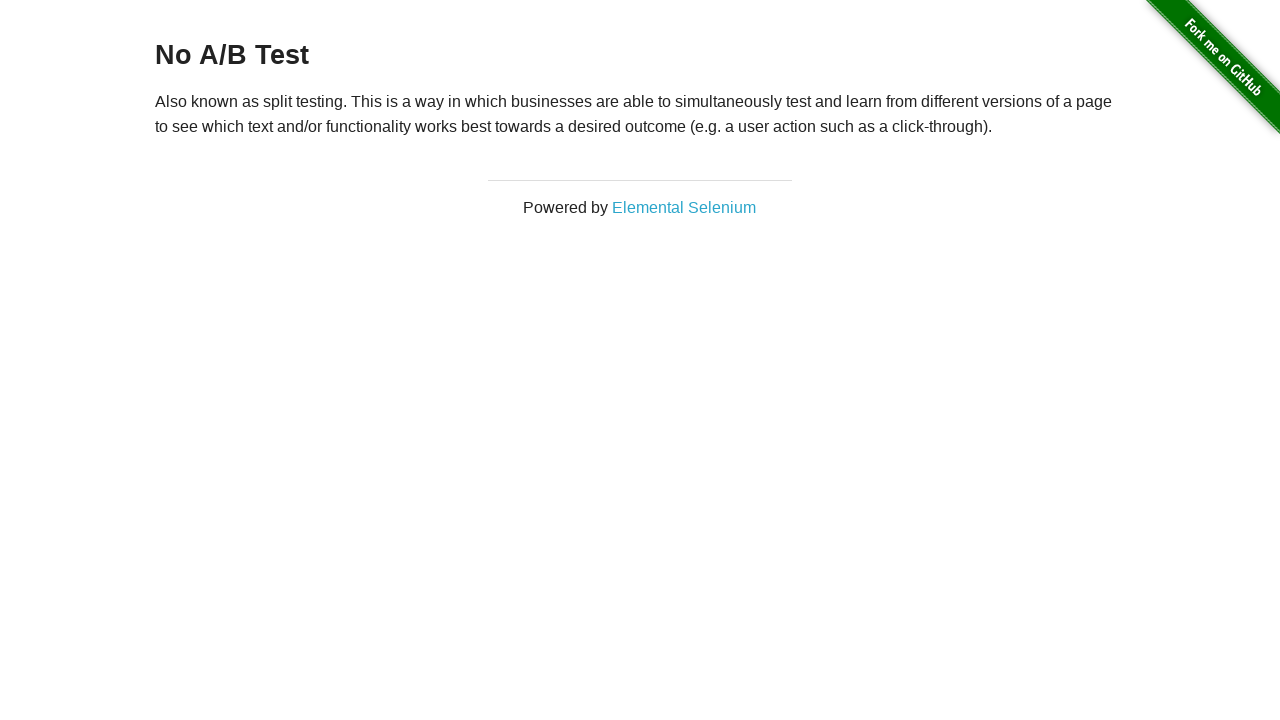

Verified heading shows 'No A/B Test' - opt-out successful
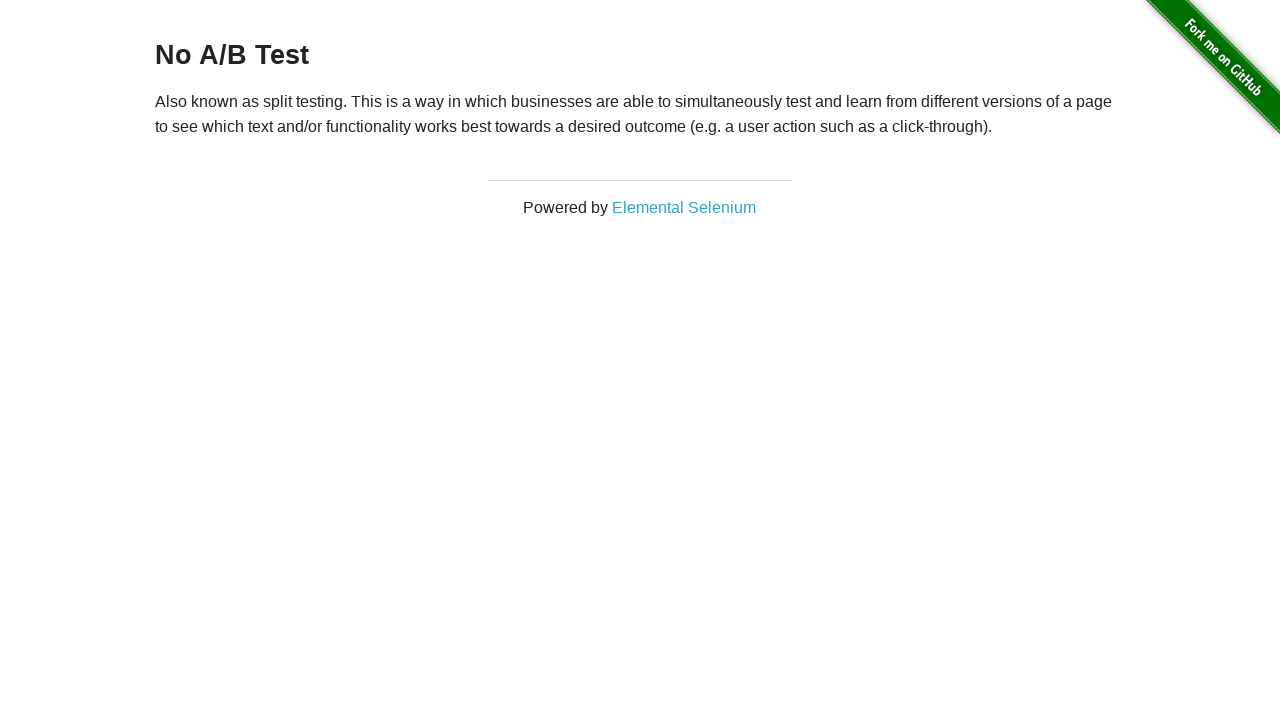

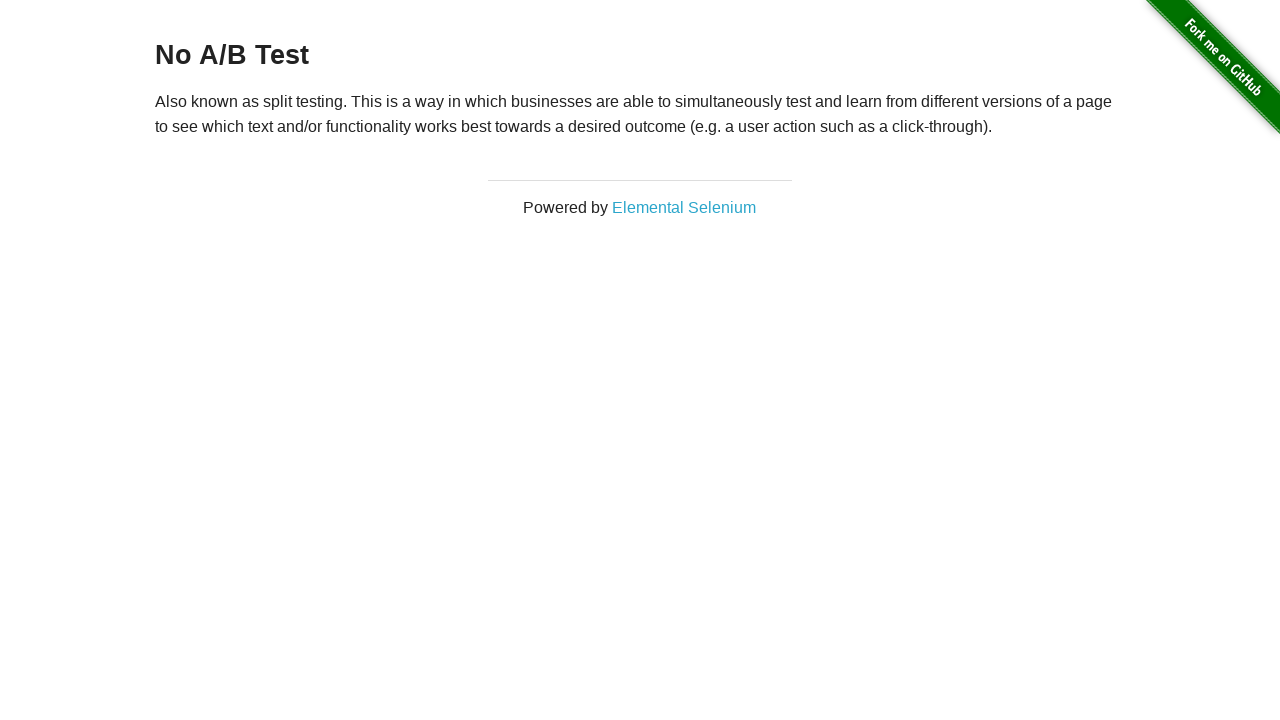